Tests the Python.org search functionality by entering "pycon" in the search box and submitting the search form

Starting URL: http://www.python.org

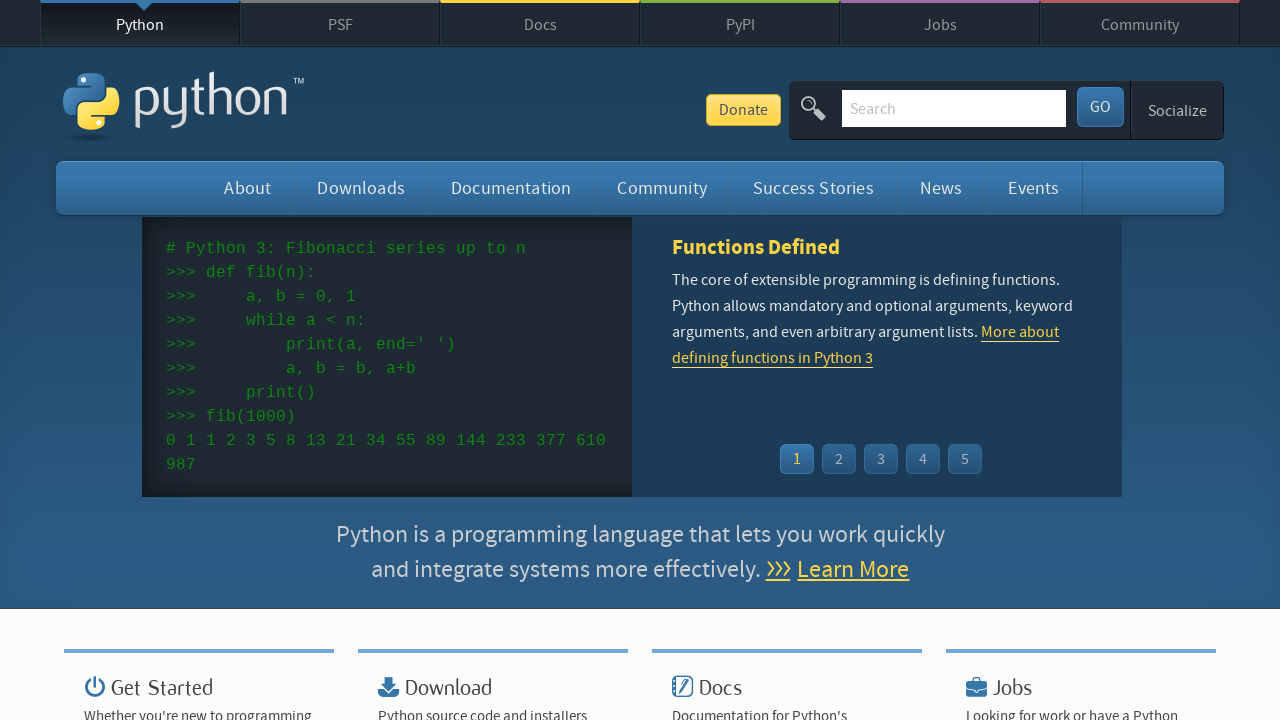

Filled search box with 'pycon' on input[name='q']
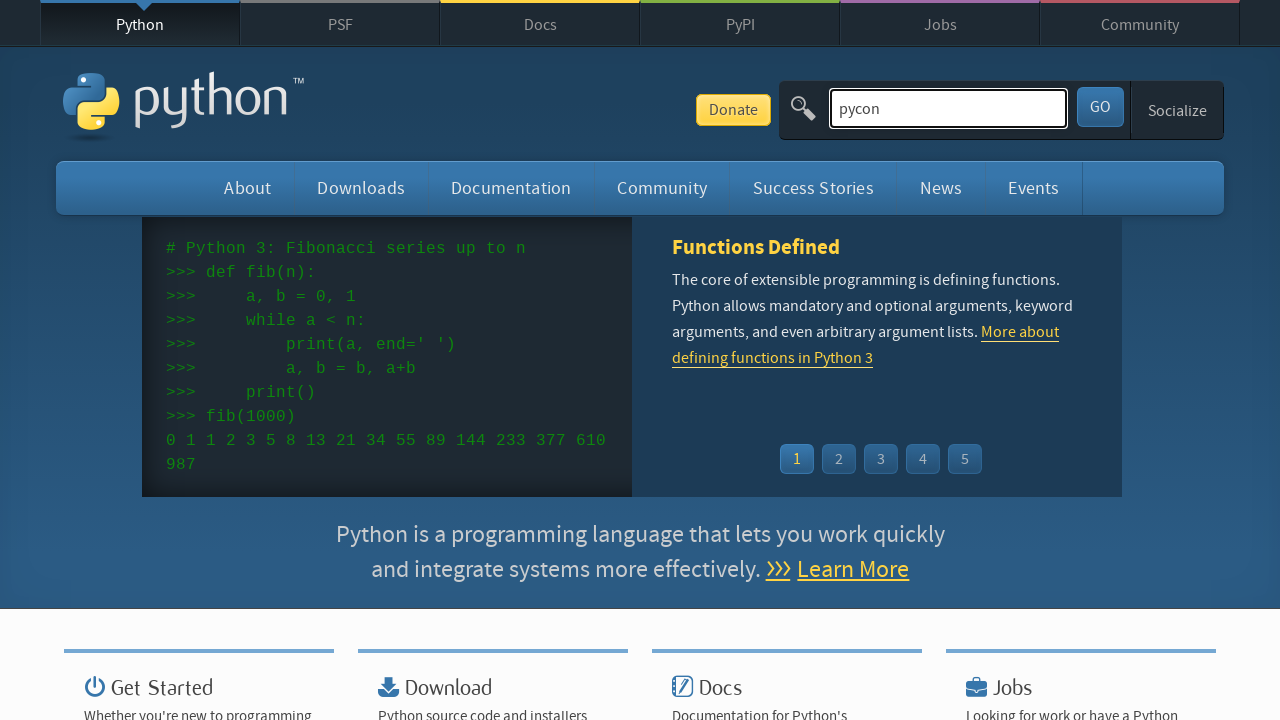

Pressed Enter to submit search form on input[name='q']
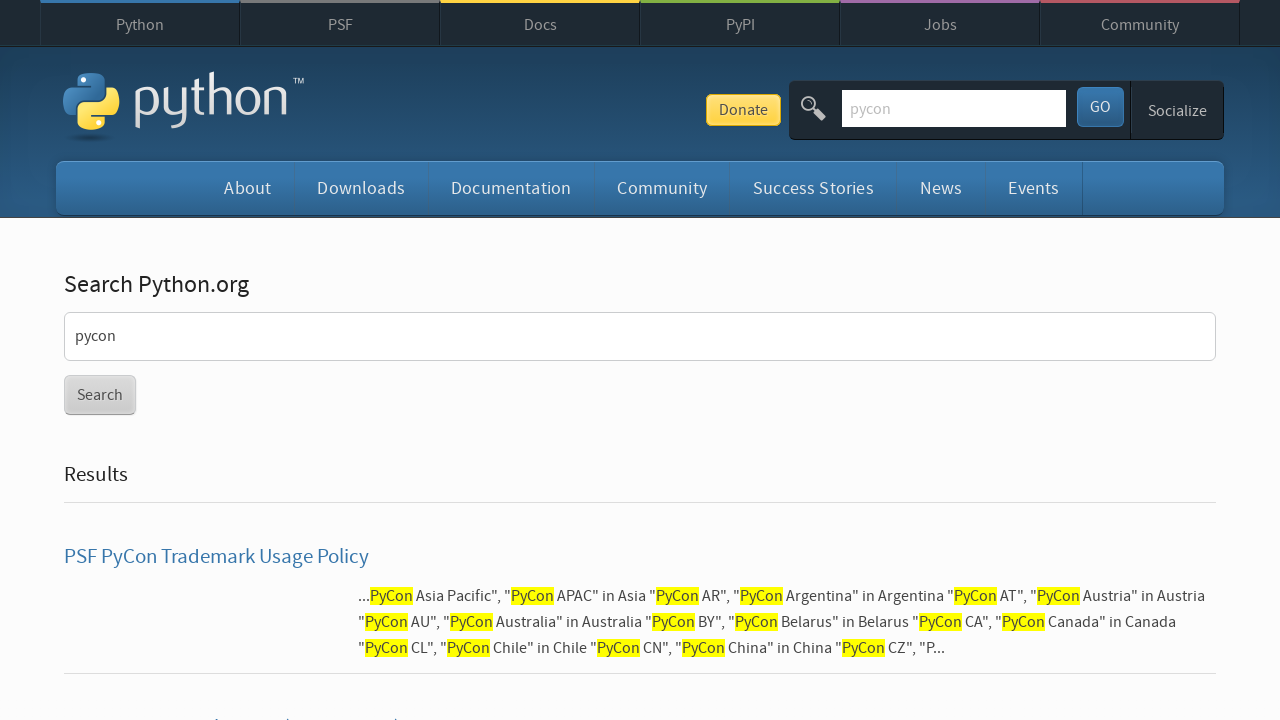

Search results loaded (network idle)
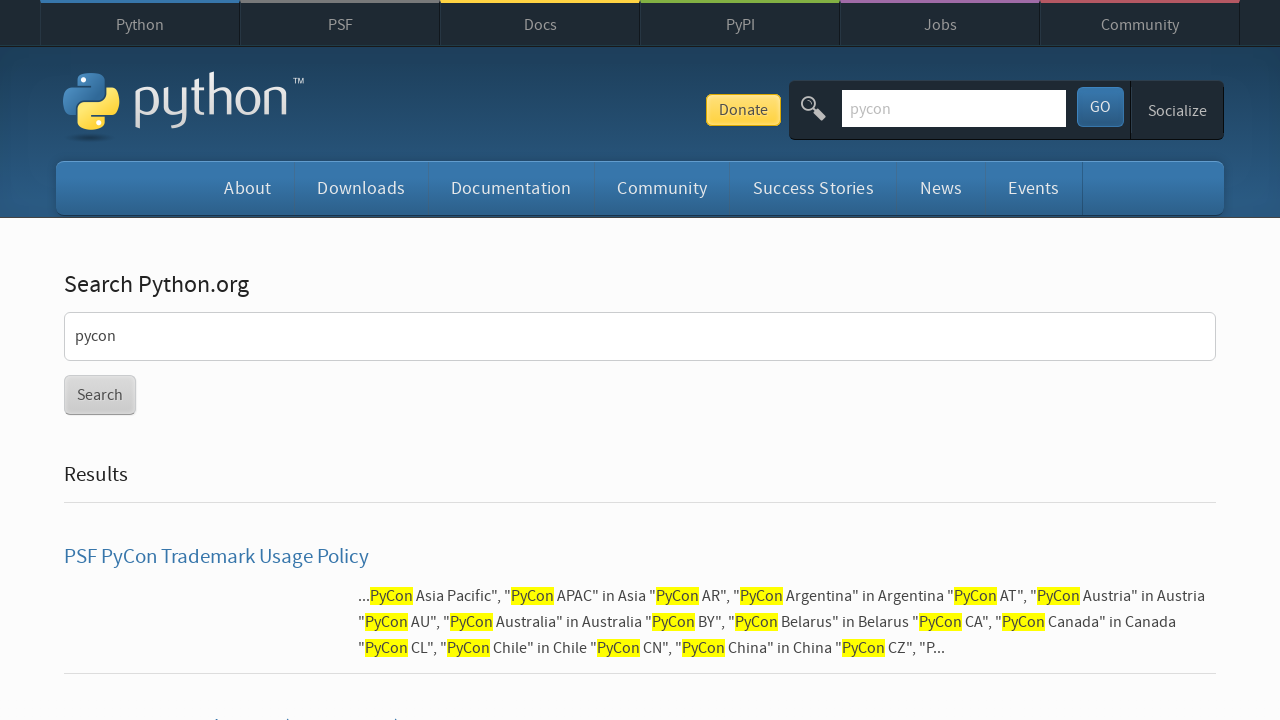

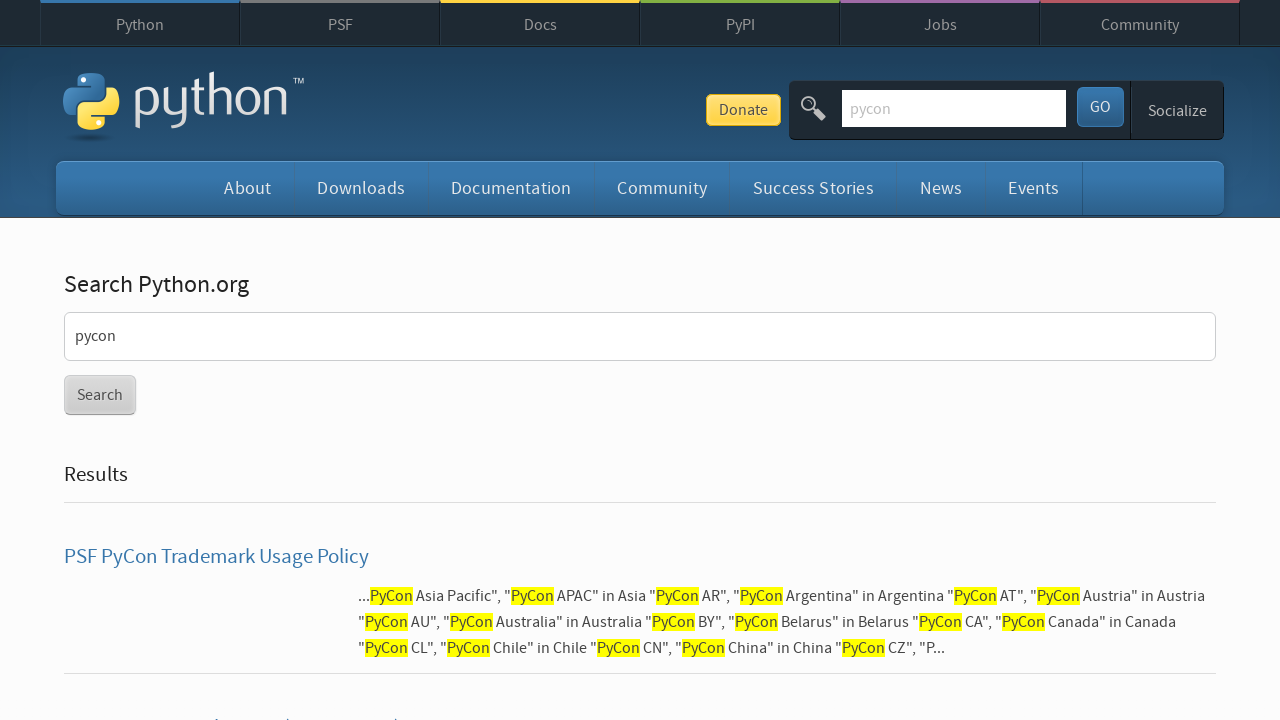